Tests multi-select dropdown functionality on W3Schools by switching to an iframe, locating a multi-select element, and selecting multiple options (first and third items).

Starting URL: https://www.w3schools.com/tags/tryit.asp?filename=tryhtml_select_multiple

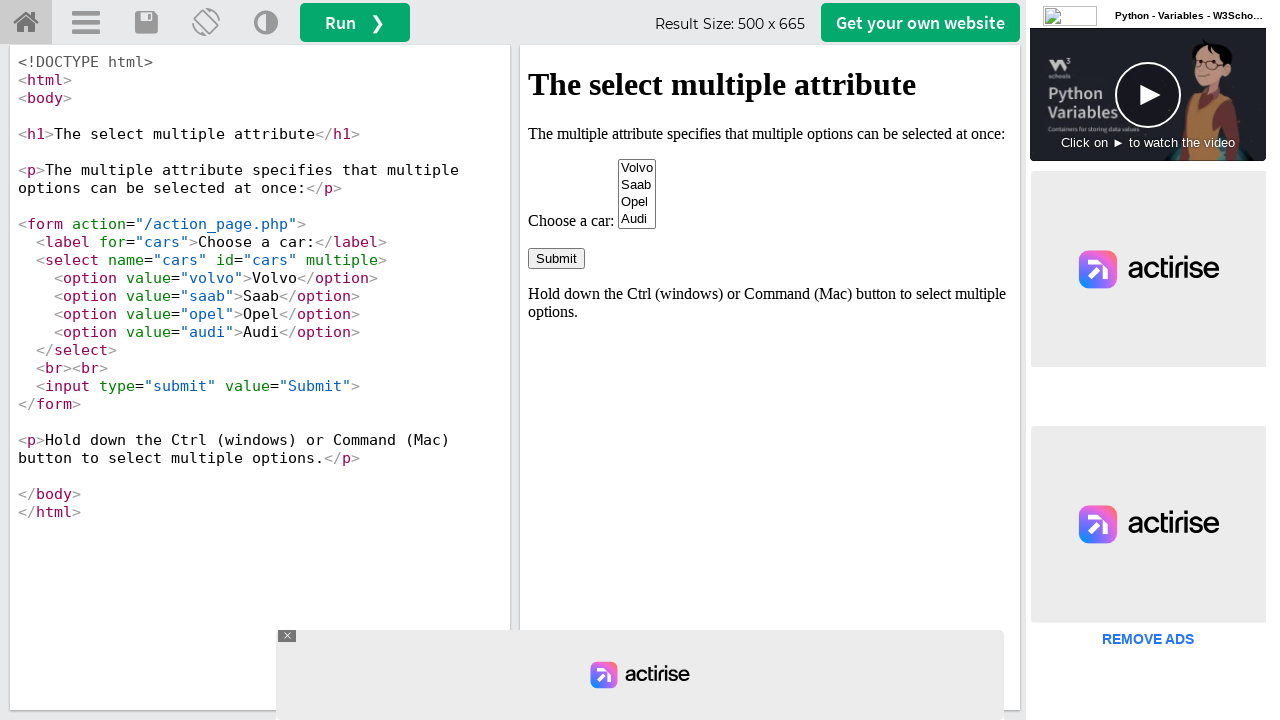

Located iframe with id 'iframeResult'
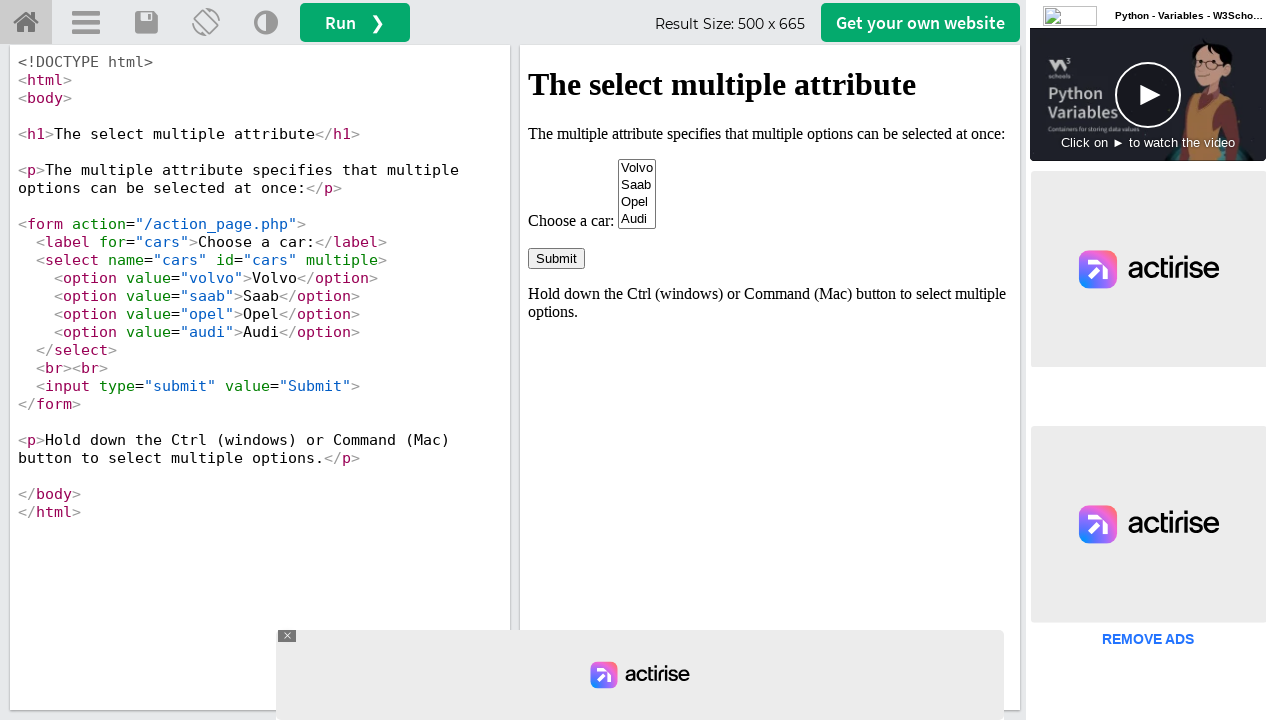

Multi-select dropdown element '#cars' is visible
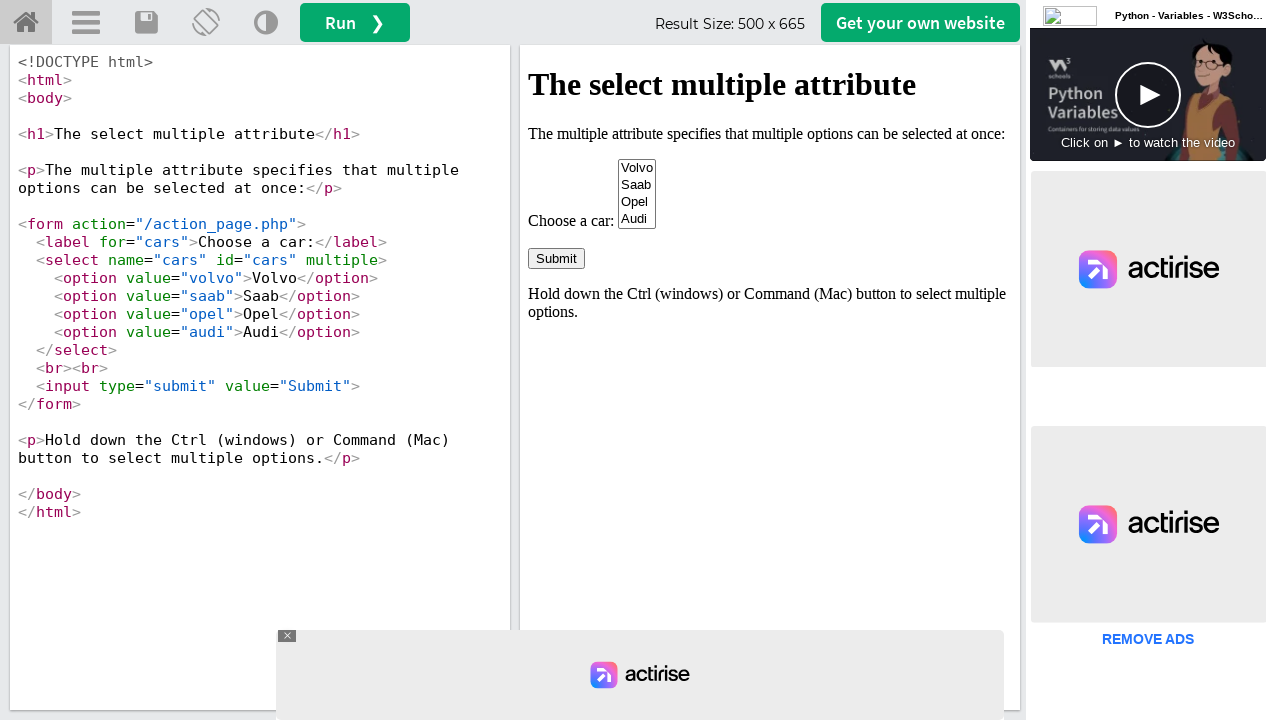

Clicked first option (Volvo) in multi-select dropdown at (637, 168) on #iframeResult >> internal:control=enter-frame >> #cars option >> nth=0
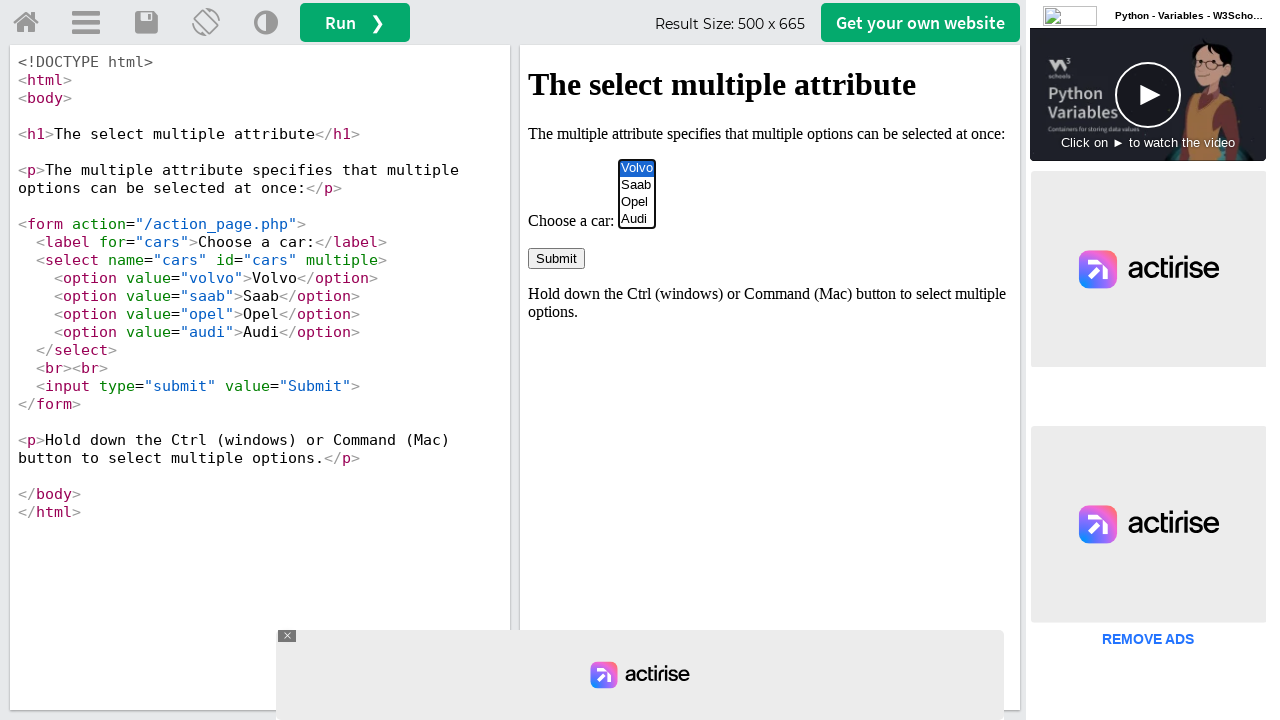

Selected options at indices 0 and 2 (Volvo and Opel) in multi-select dropdown on #iframeResult >> internal:control=enter-frame >> #cars
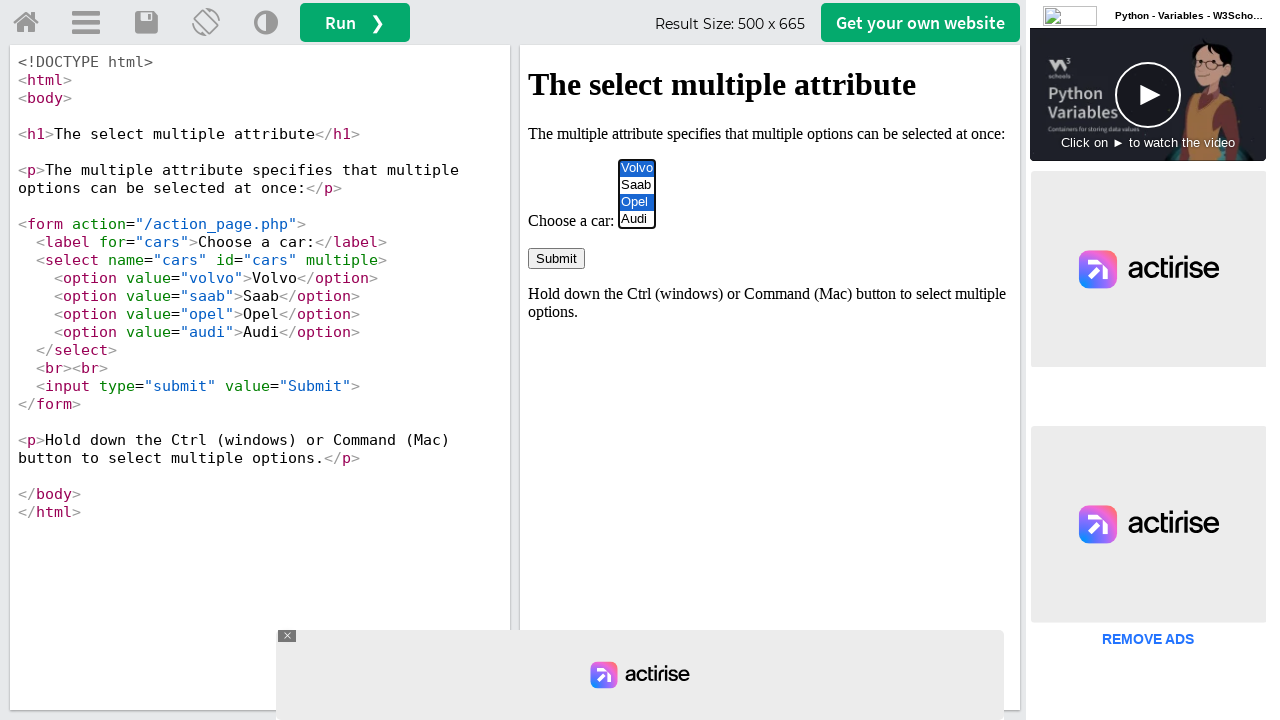

Waited 2 seconds for selections to be finalized
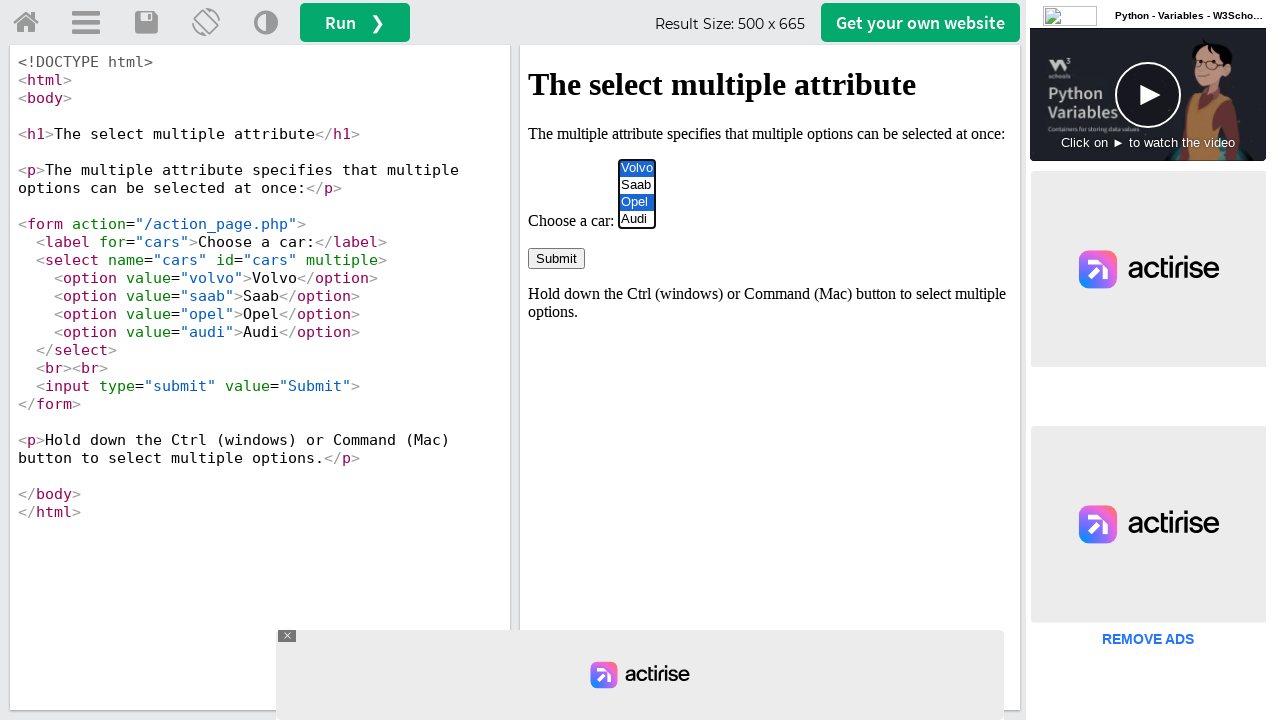

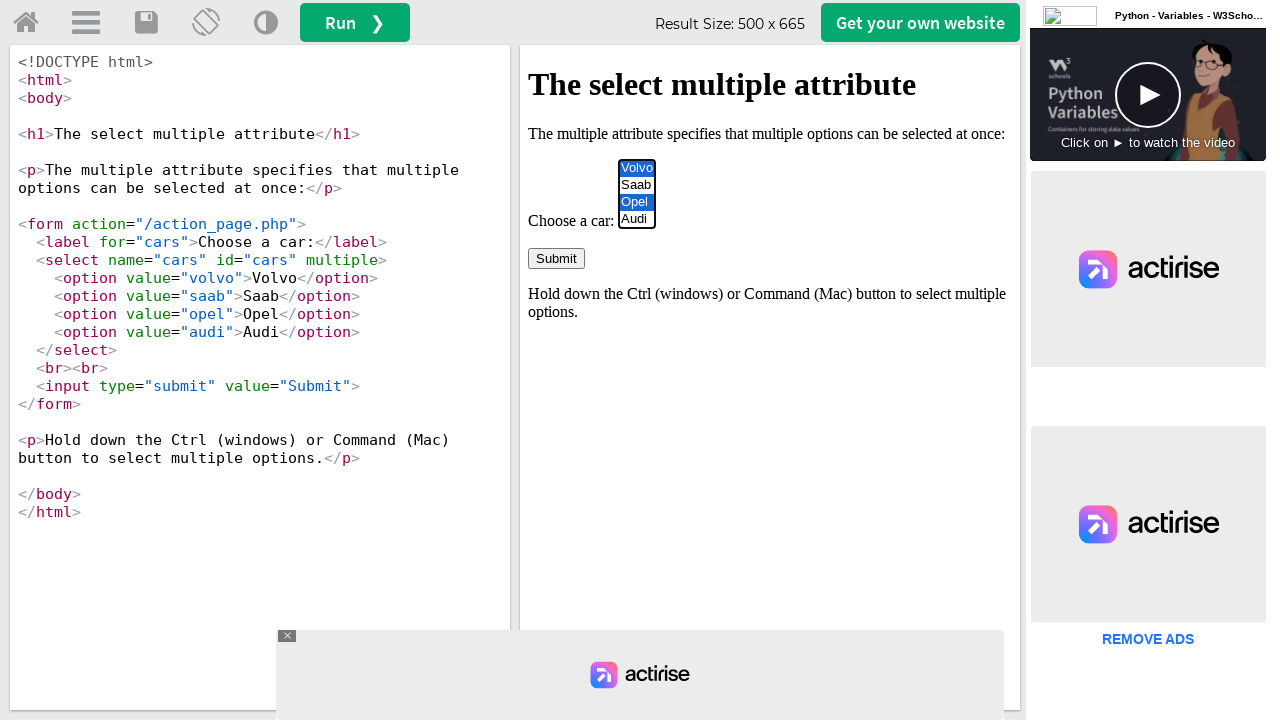